Tests handling of a confirm alert dialog by clicking a button that triggers the alert, then dismissing it

Starting URL: https://omayo.blogspot.com/

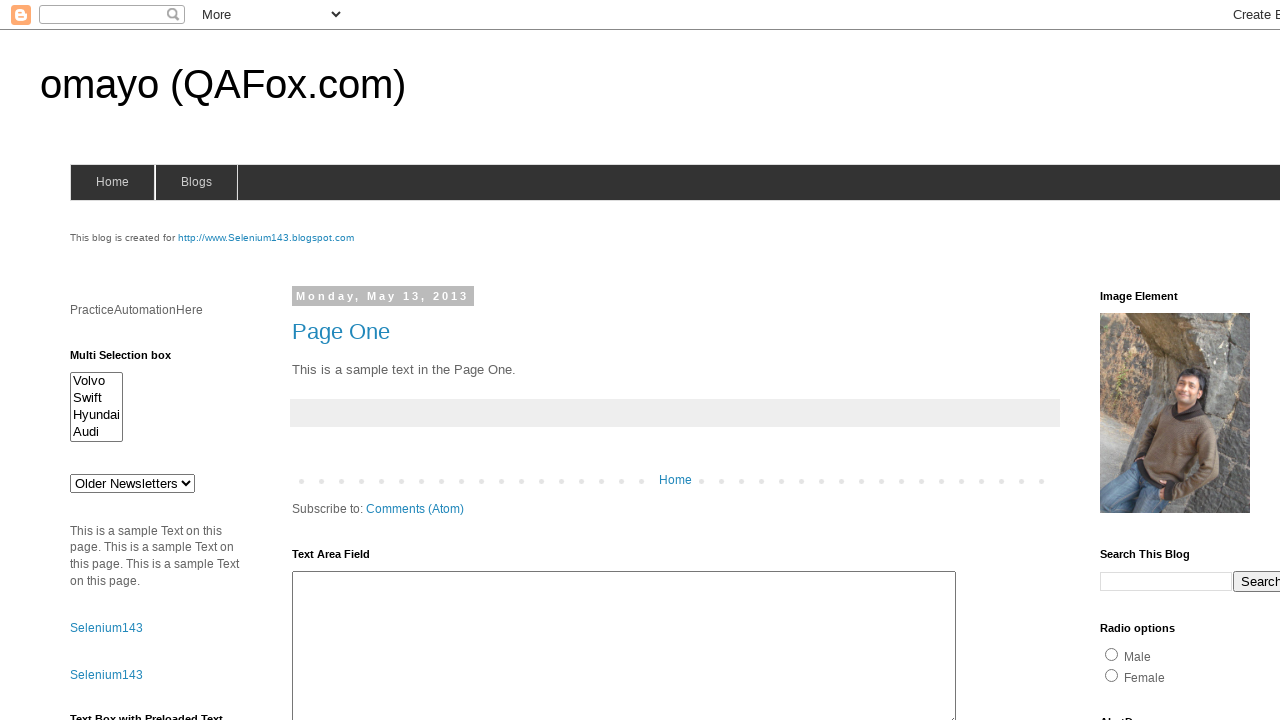

Set up dialog handler to dismiss confirm alerts
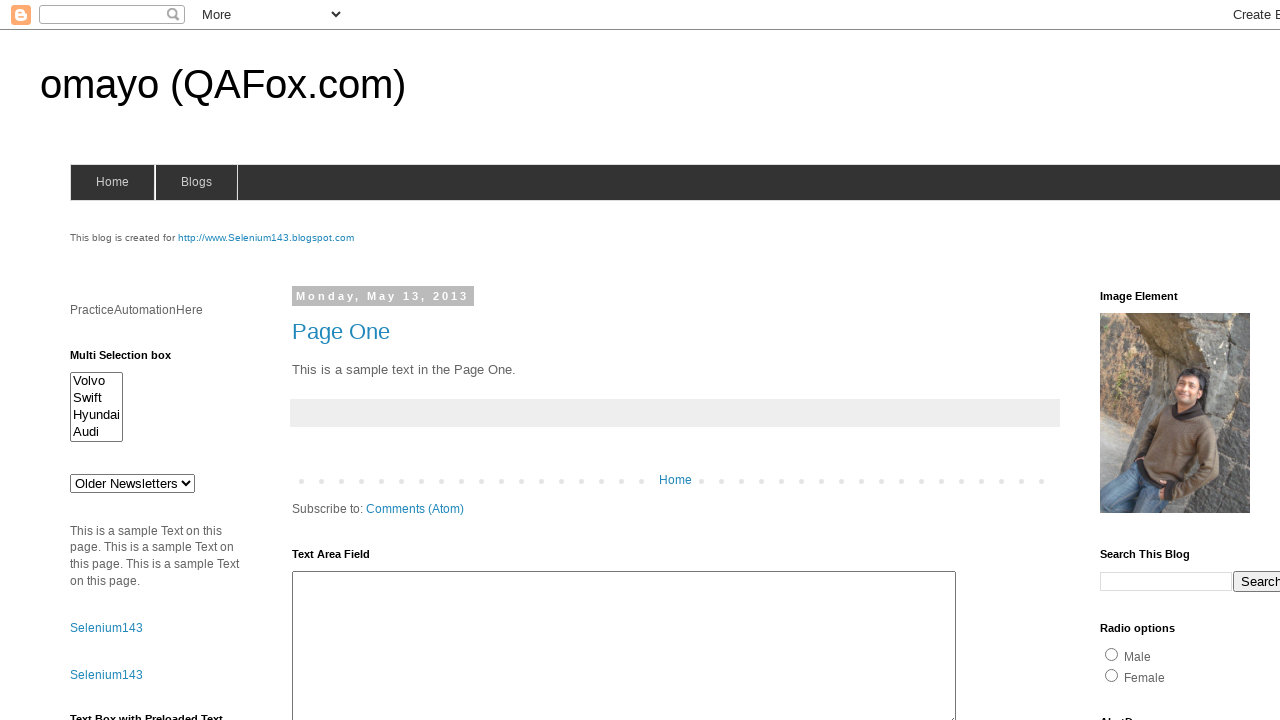

Clicked confirm button to trigger the alert dialog at (1155, 361) on #confirm
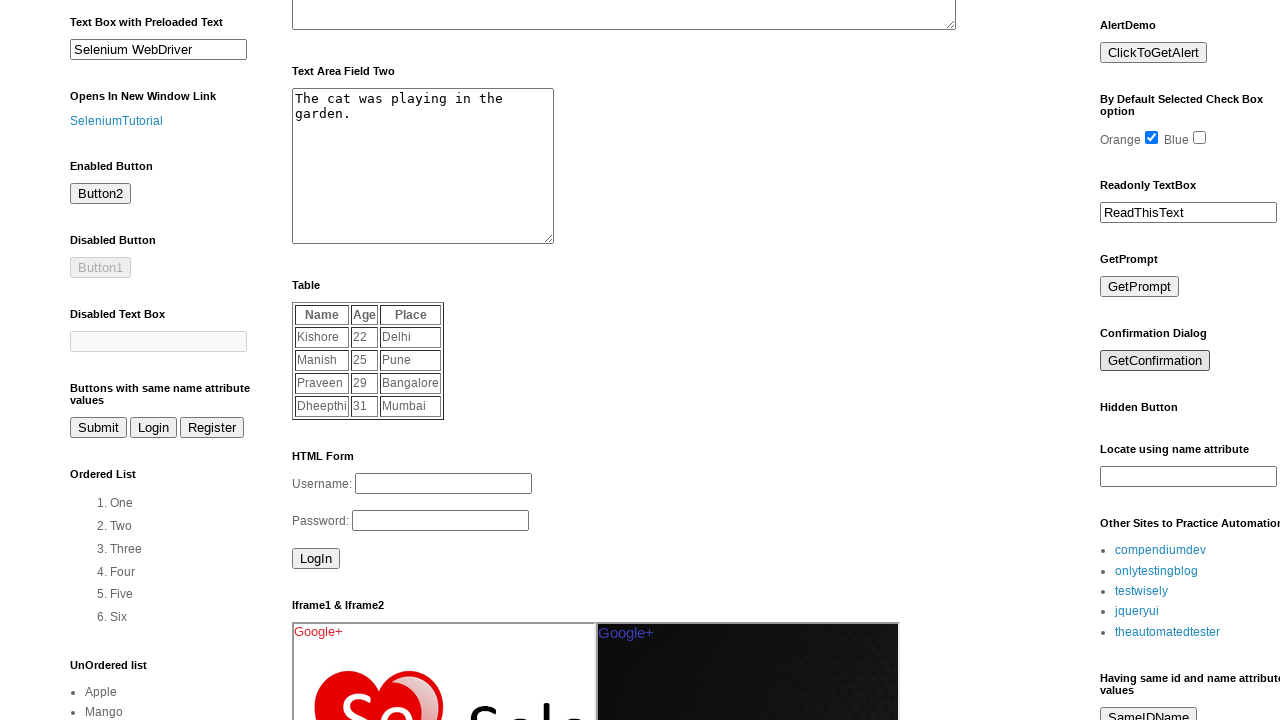

Waited for dialog interaction to complete
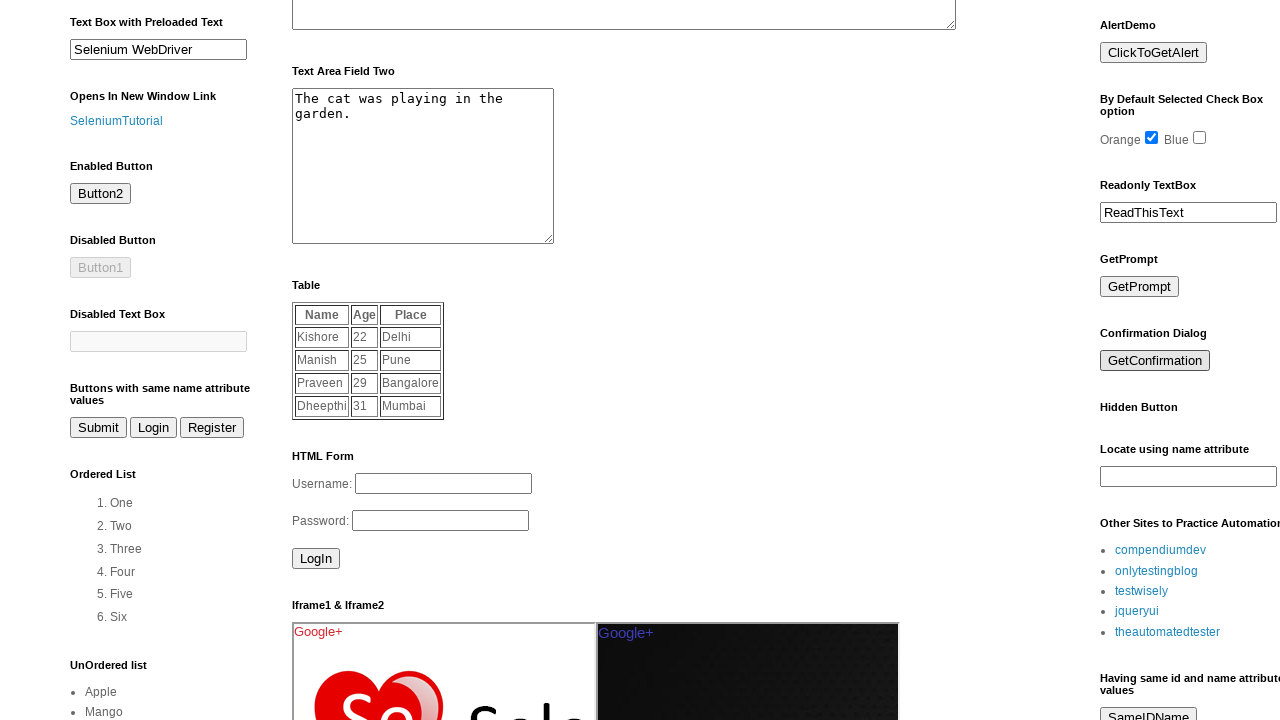

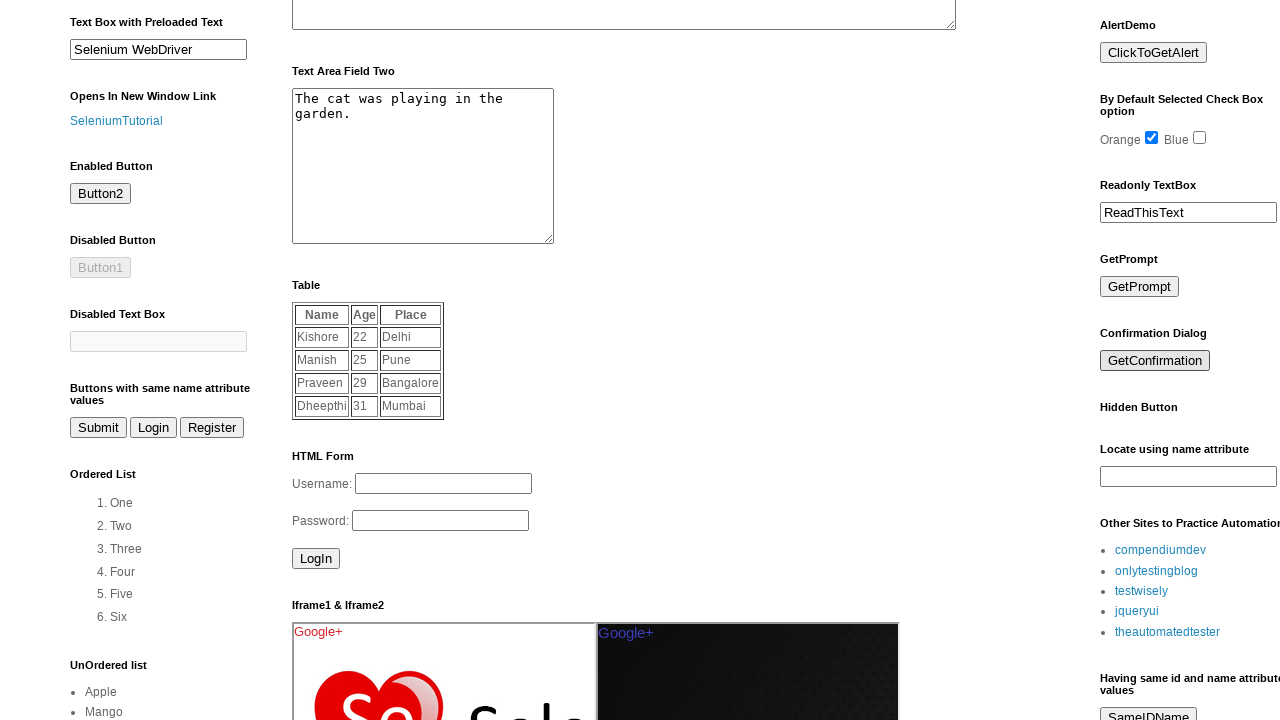